Tests mouse wheel scrolling by scrolling to an iframe element on the page

Starting URL: https://www.selenium.dev/selenium/web/scrolling_tests/frame_with_nested_scrolling_frame_out_of_view.html

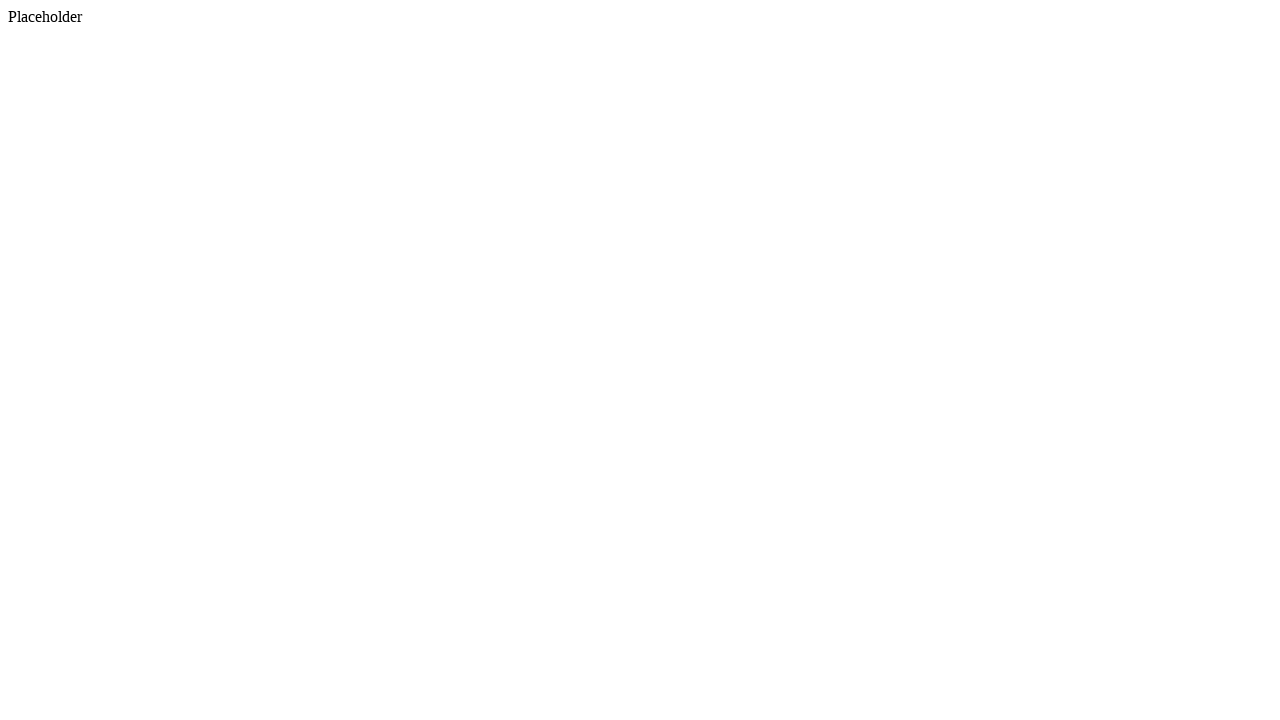

Waited for nested scrolling iframe to be present
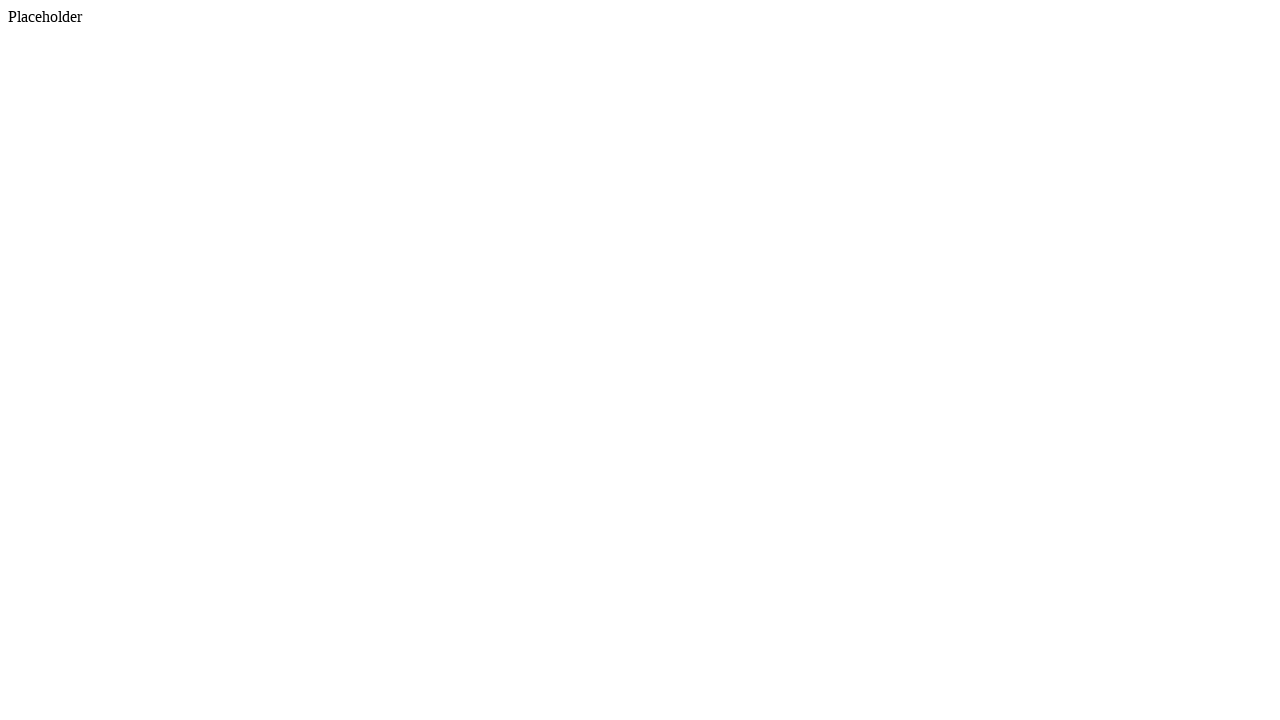

Scrolled to iframe element using mouse wheel scrolling
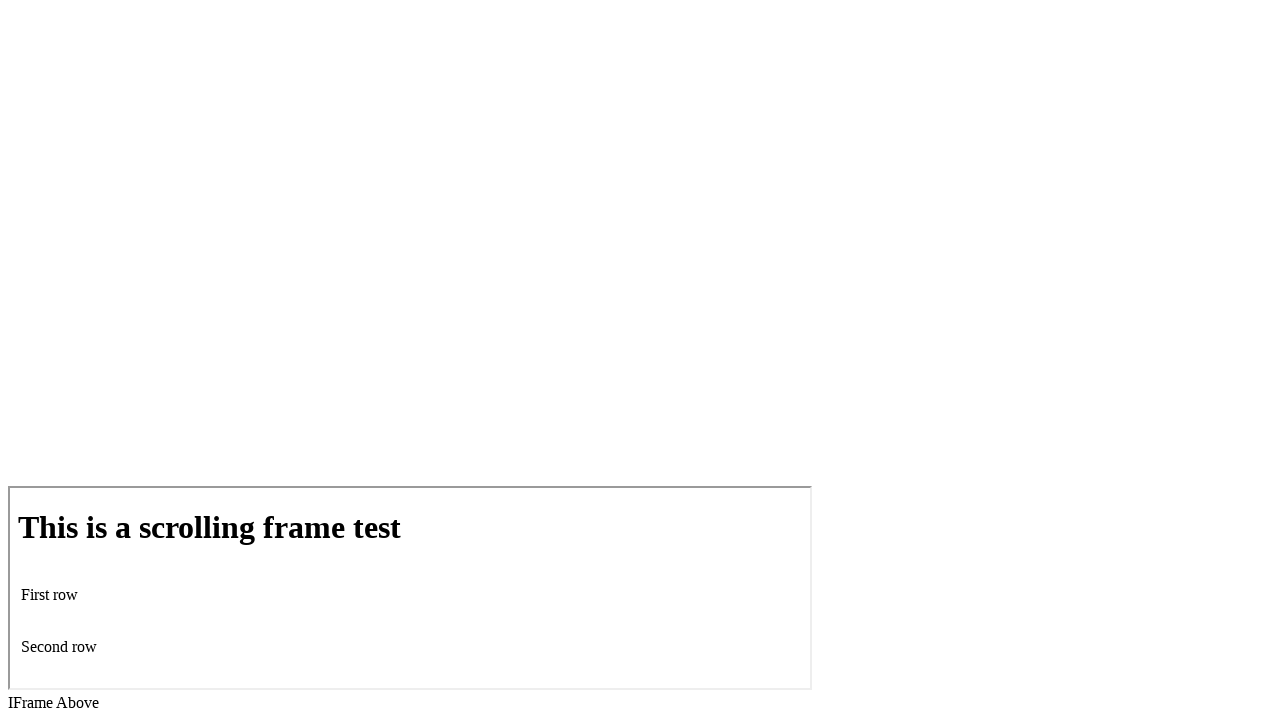

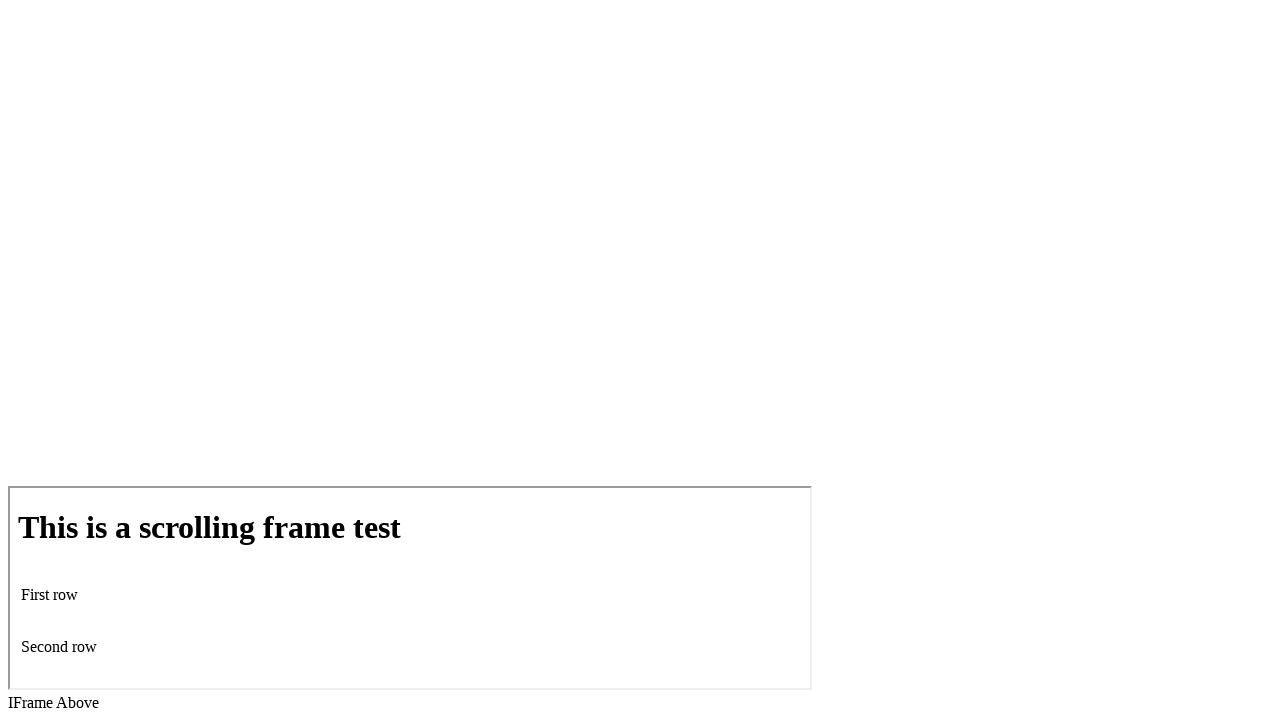